Tests dropdown selection functionality by selecting different country options from a dropdown menu

Starting URL: https://practice.expandtesting.com/dropdown#google_vignette

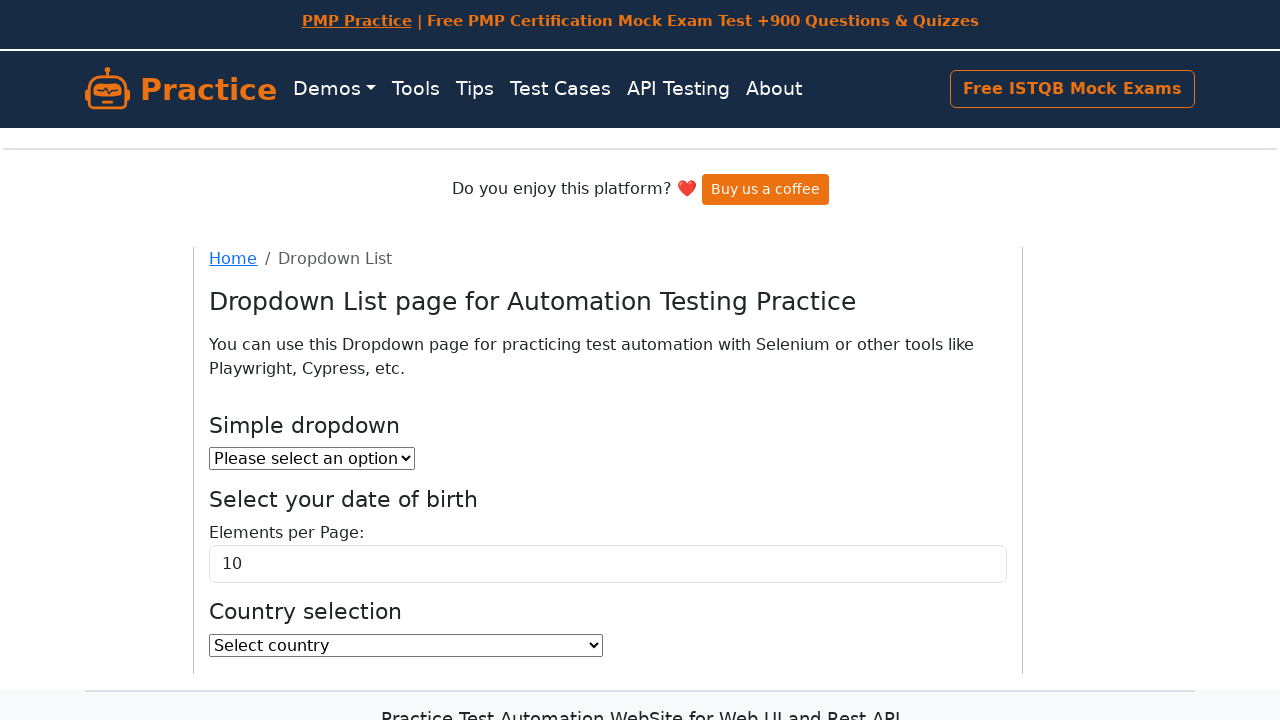

Selected Albania from dropdown by value on #country
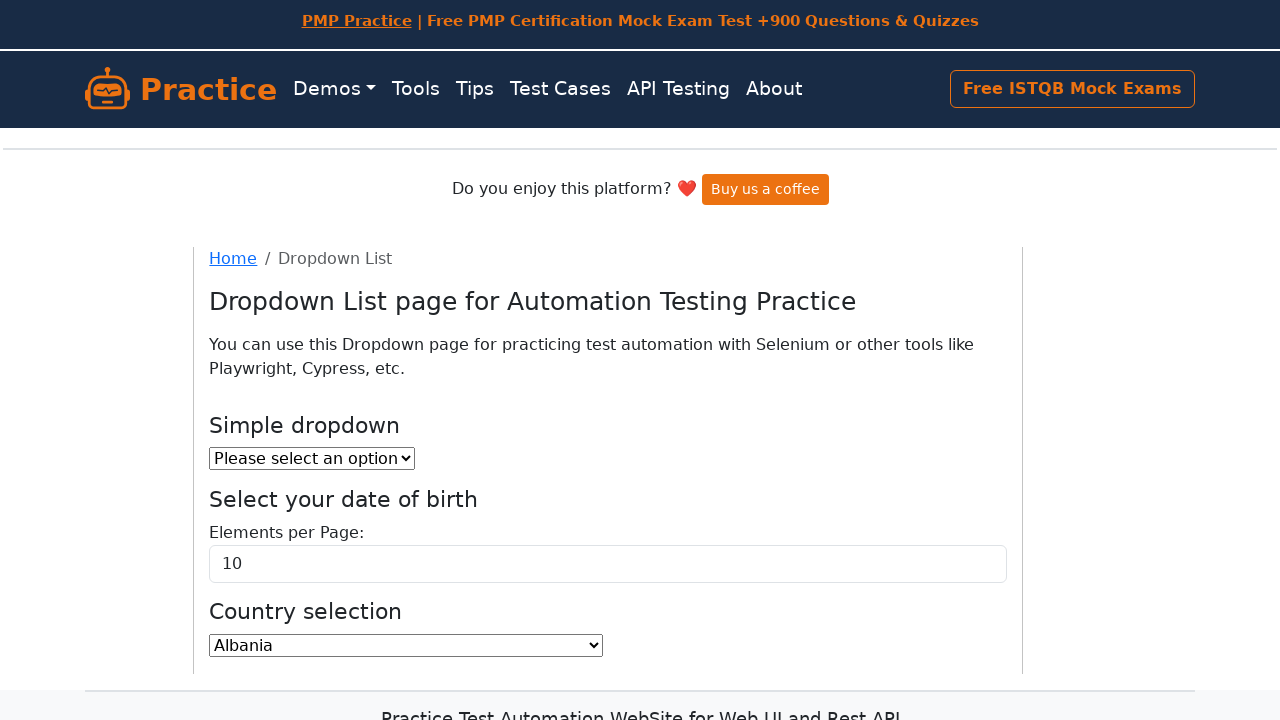

Waited 1 second for selection to register
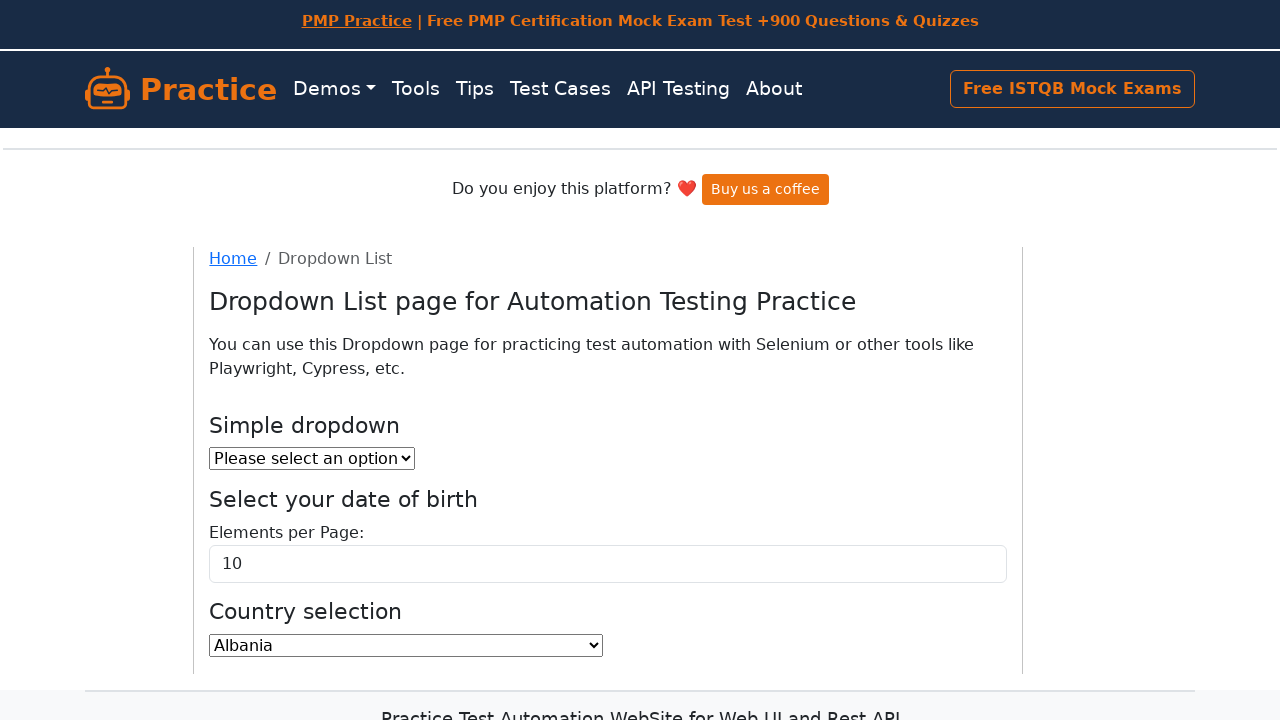

Selected Bermuda from dropdown by visible text on #country
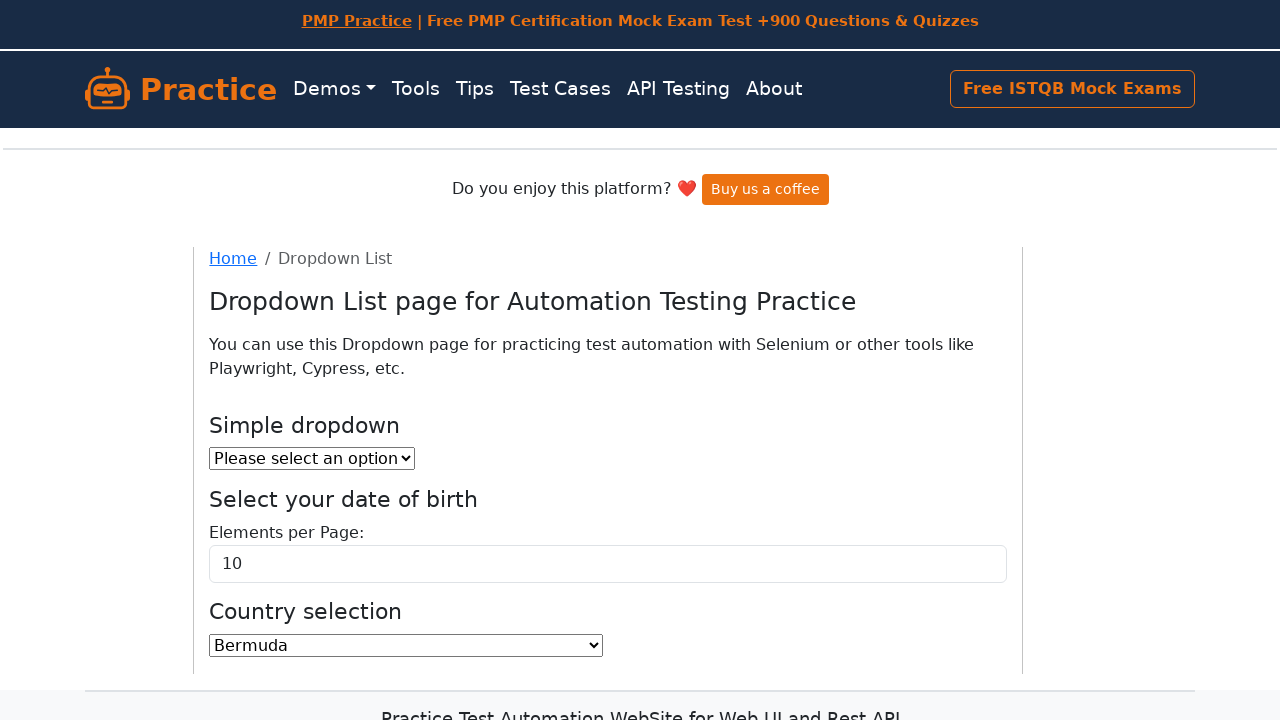

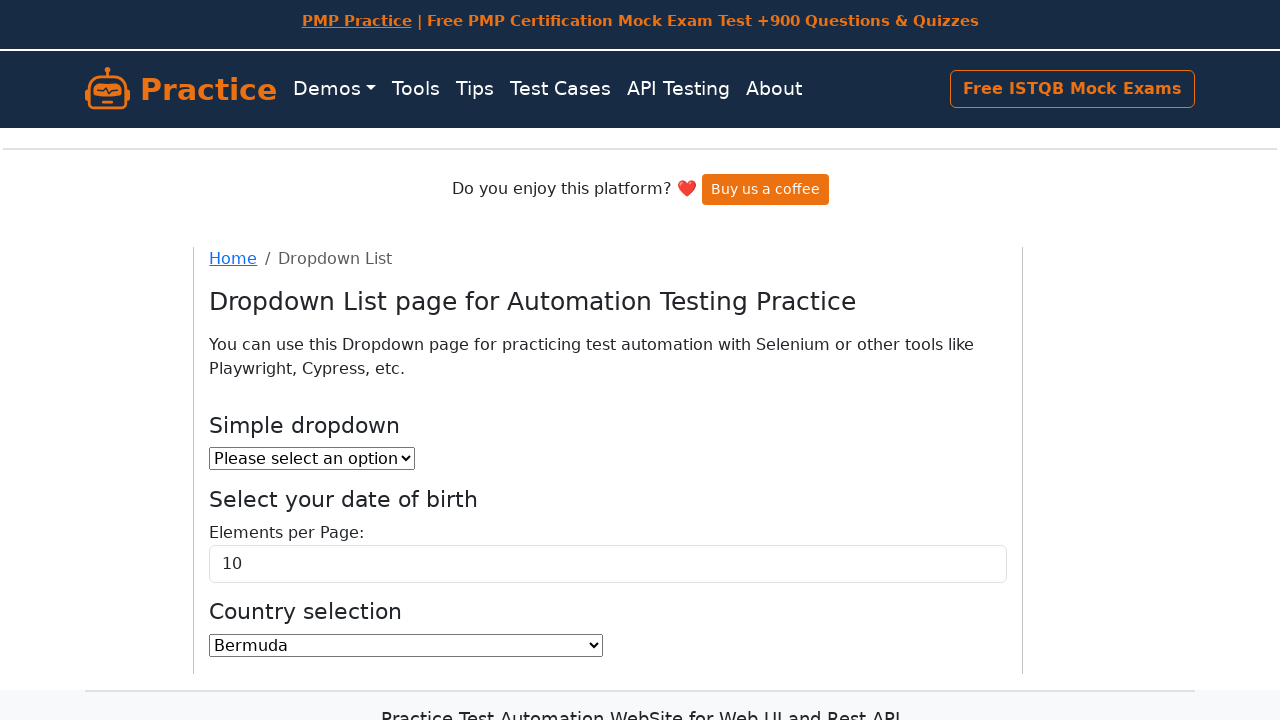